Tests keyboard actions by pressing arrow down keys and scrolling to an element

Starting URL: https://demo.automationtesting.in/Dynamic.html

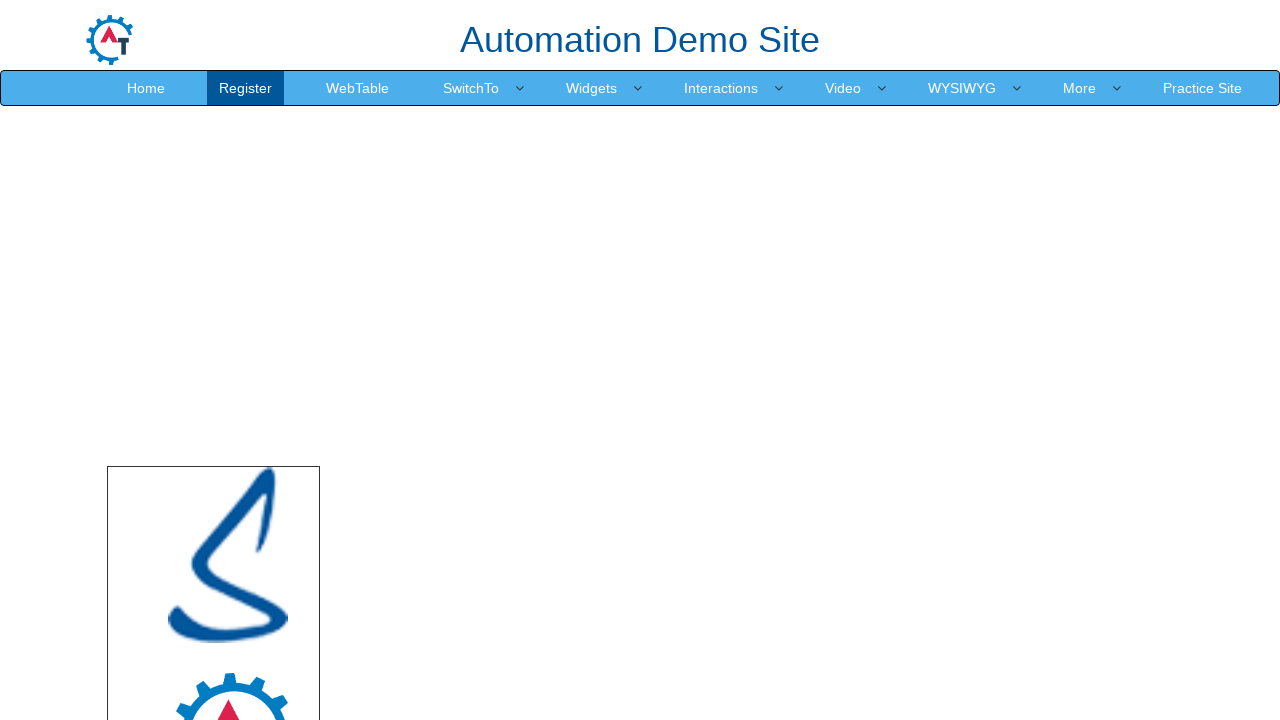

Pressed ArrowDown key
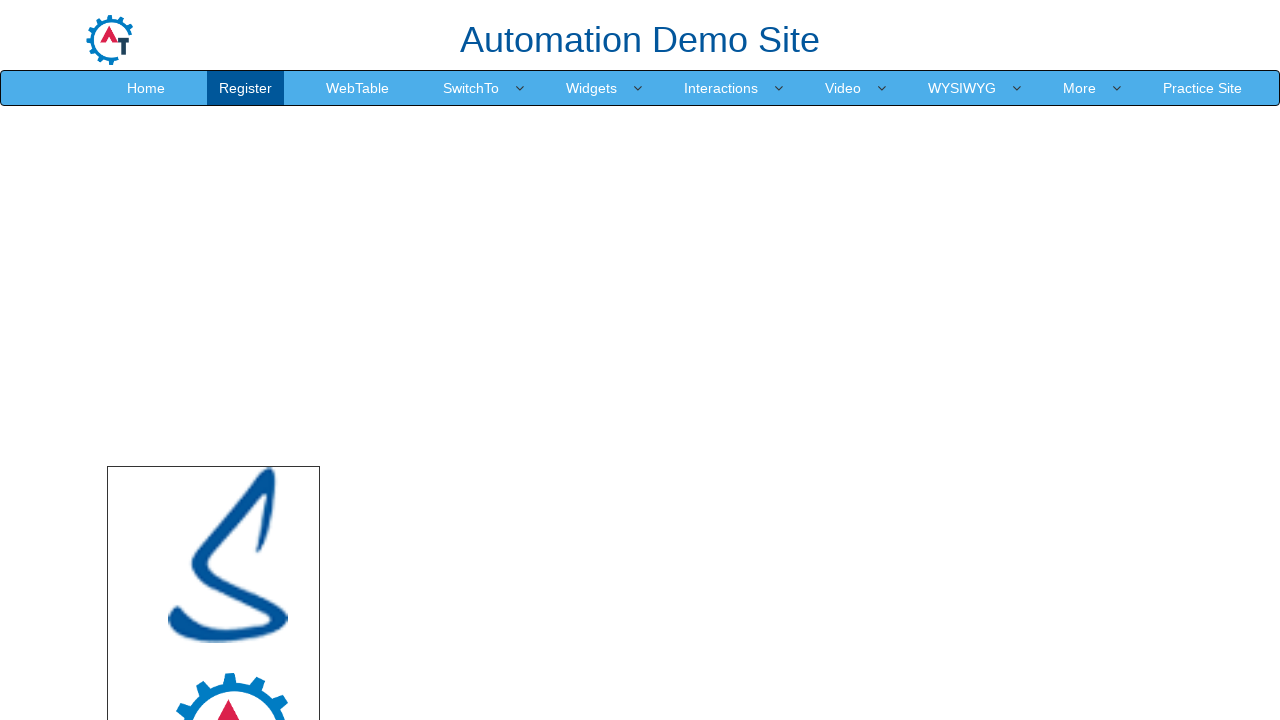

Pressed ArrowDown key again
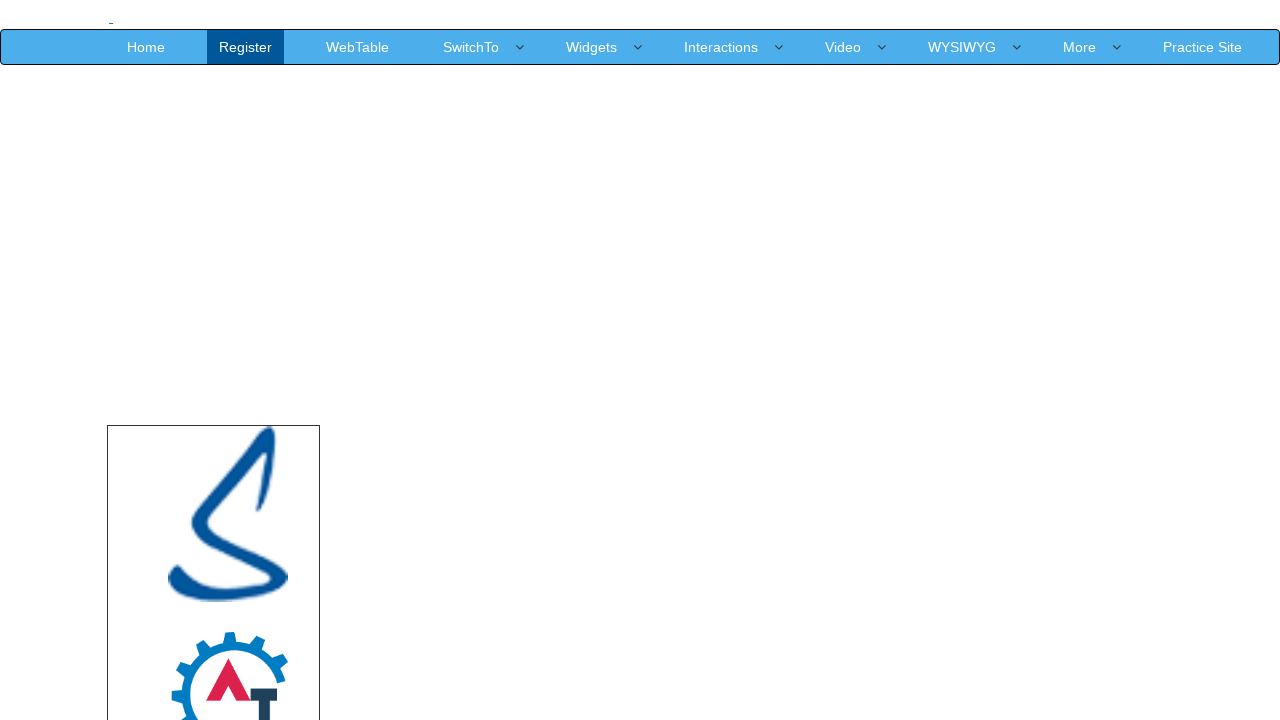

Located LinkedIn element
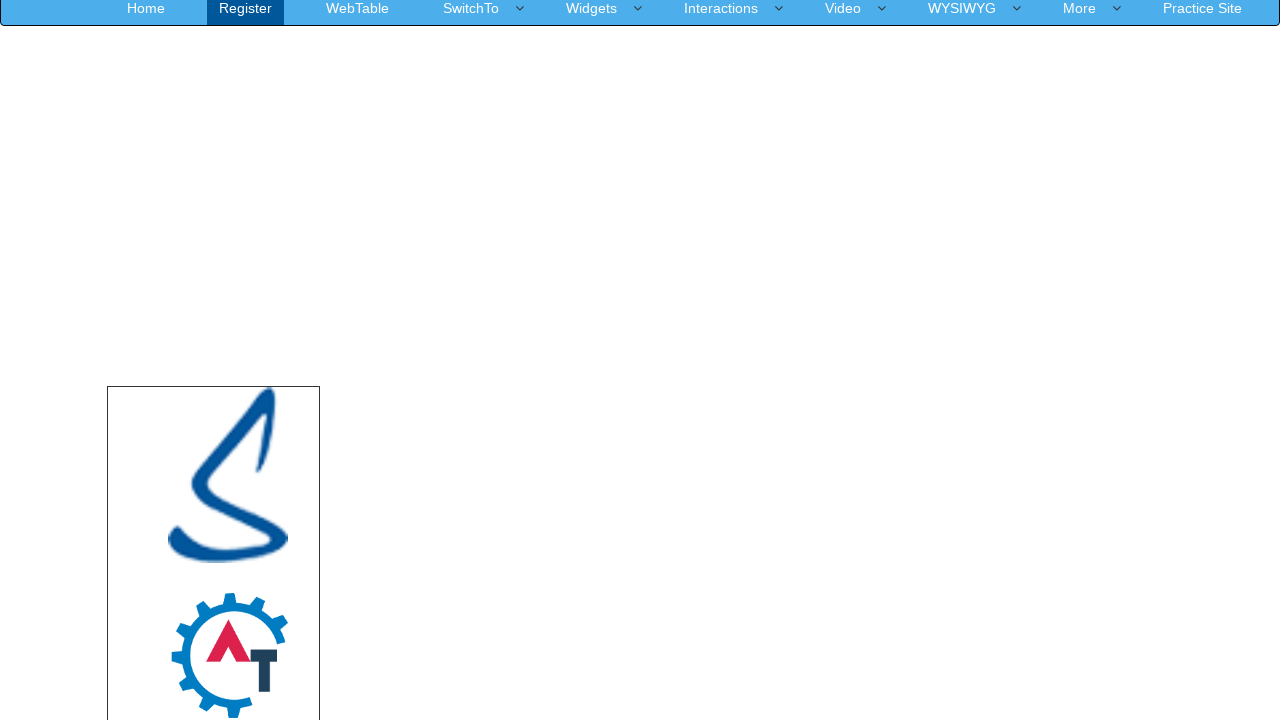

Scrolled LinkedIn element into view
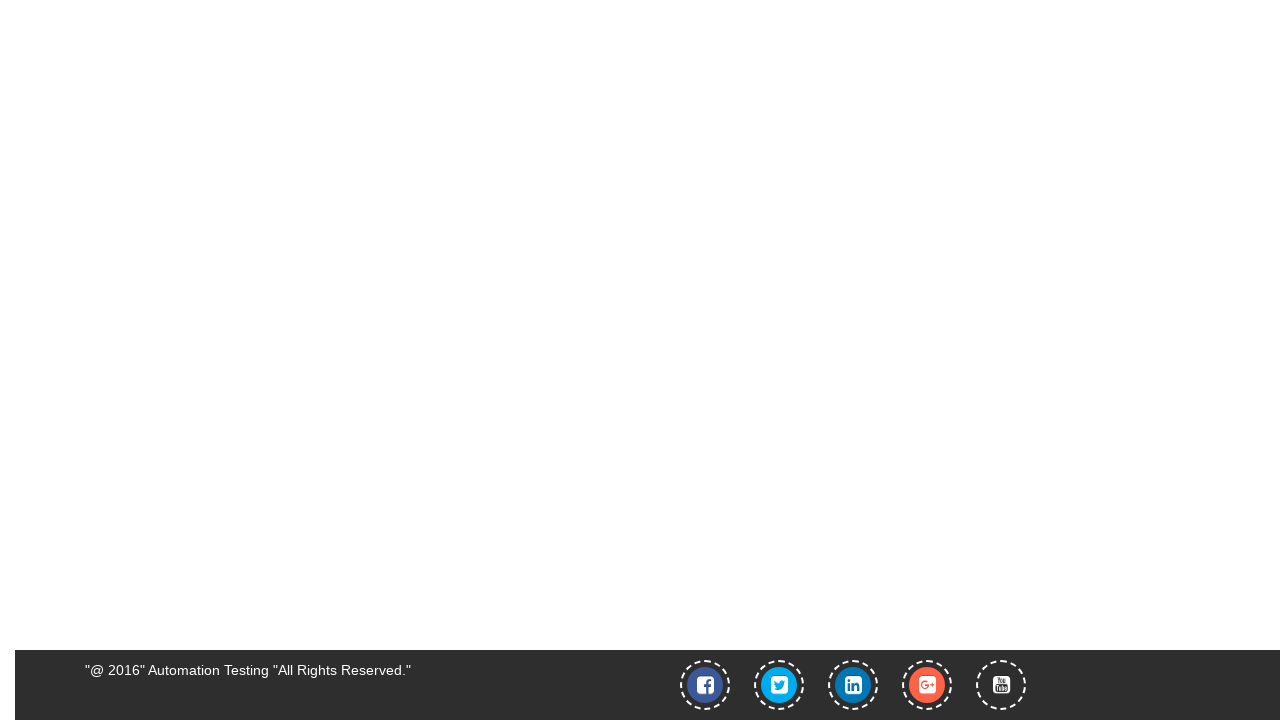

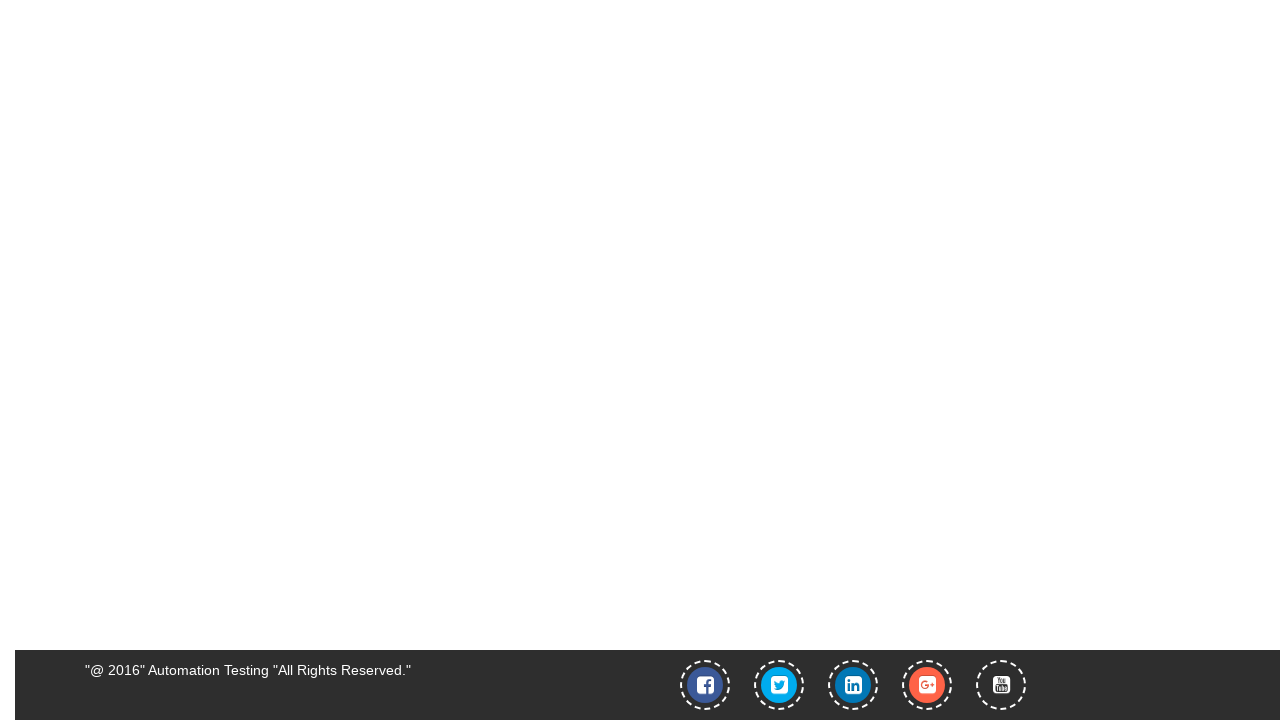